Navigates to the Contact Us page and fills out a contact form with name, email, subject, and comments

Starting URL: https://alchemy.hguy.co/lms

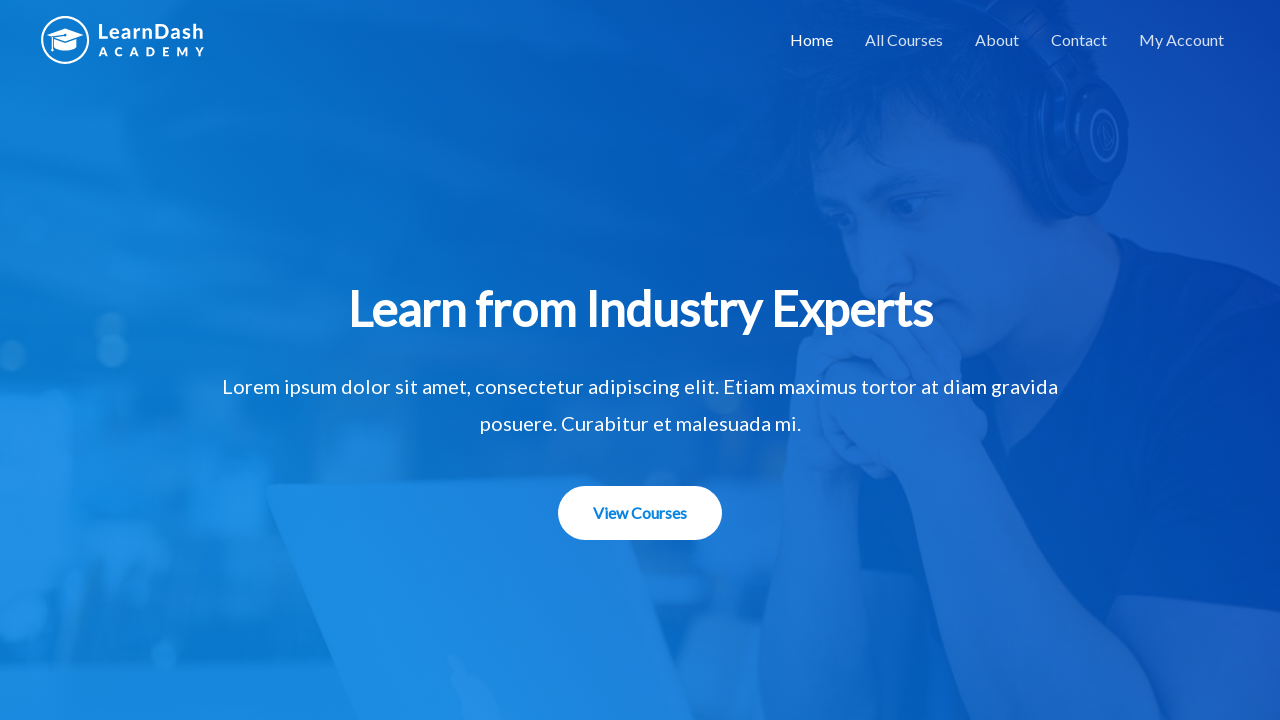

Clicked Contact link to navigate to Contact Us page at (1079, 40) on a:has-text('Contact')
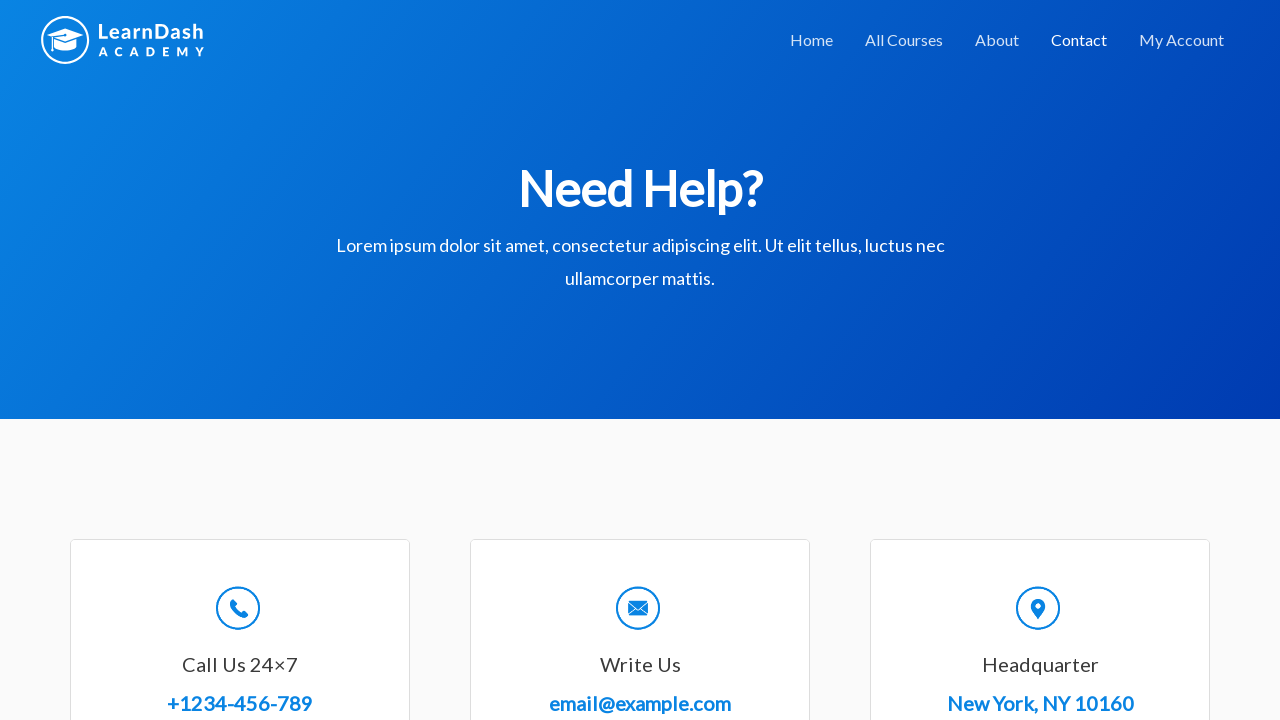

Filled name field with 'Phanikumar' on #wpforms-8-field_0
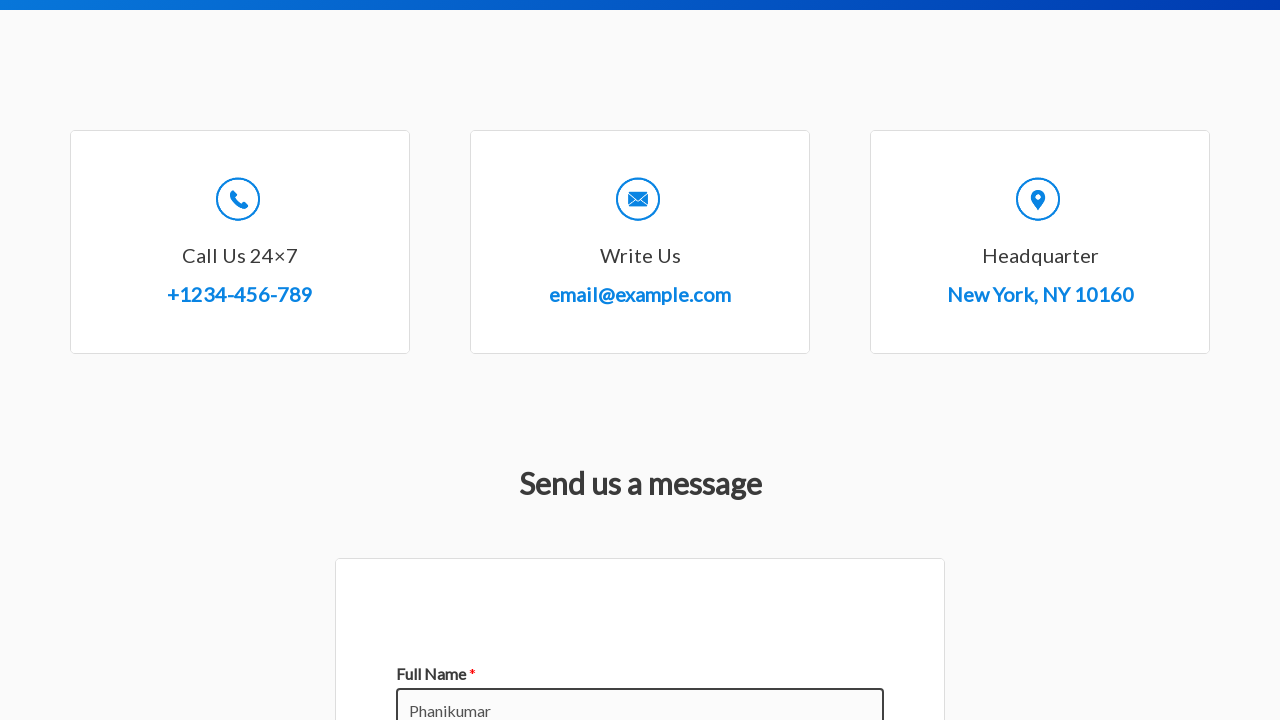

Filled email field with 'abc@gmail.com' on #wpforms-8-field_1
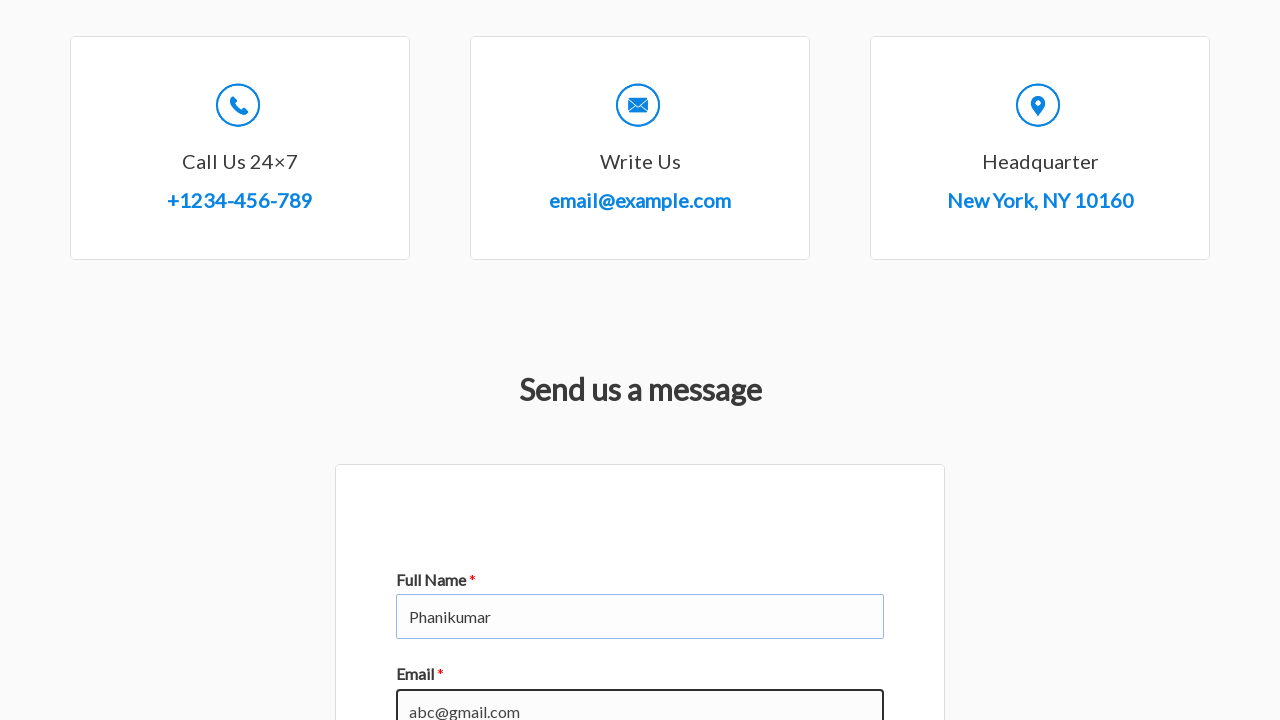

Filled subject field with 'new subject' on #wpforms-8-field_3
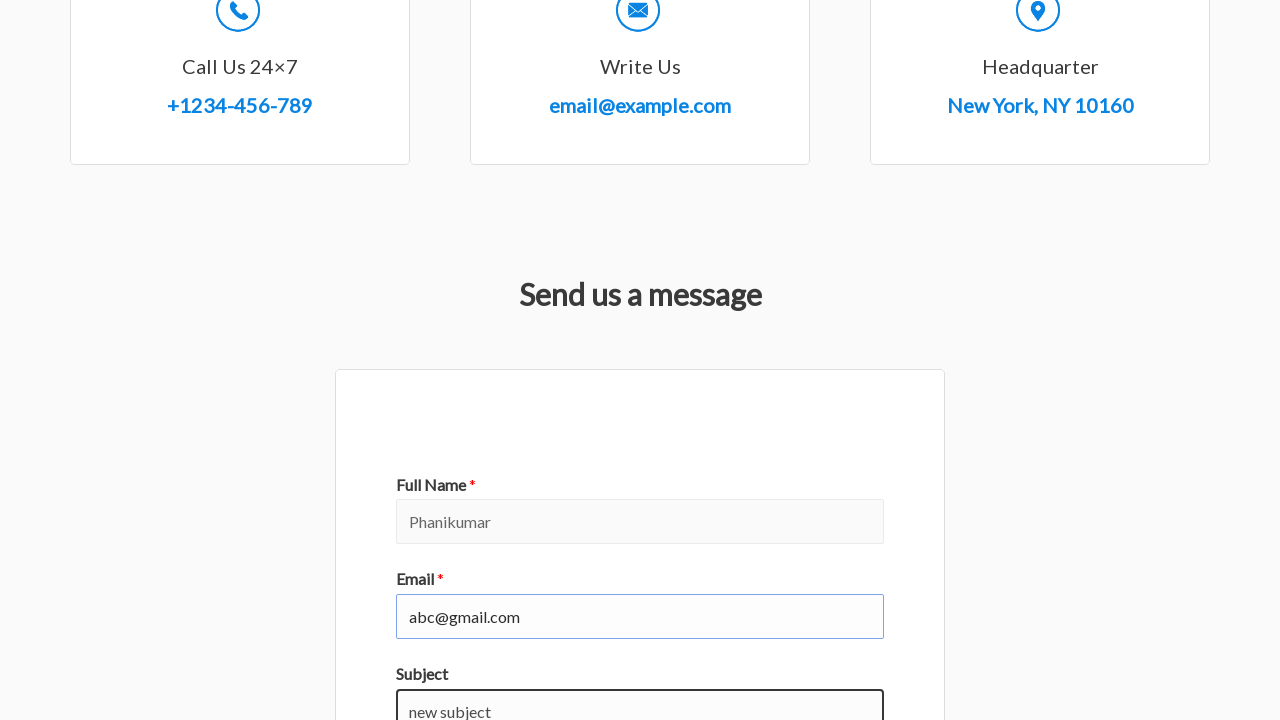

Filled comments field with 'new comment' on #wpforms-8-field_2
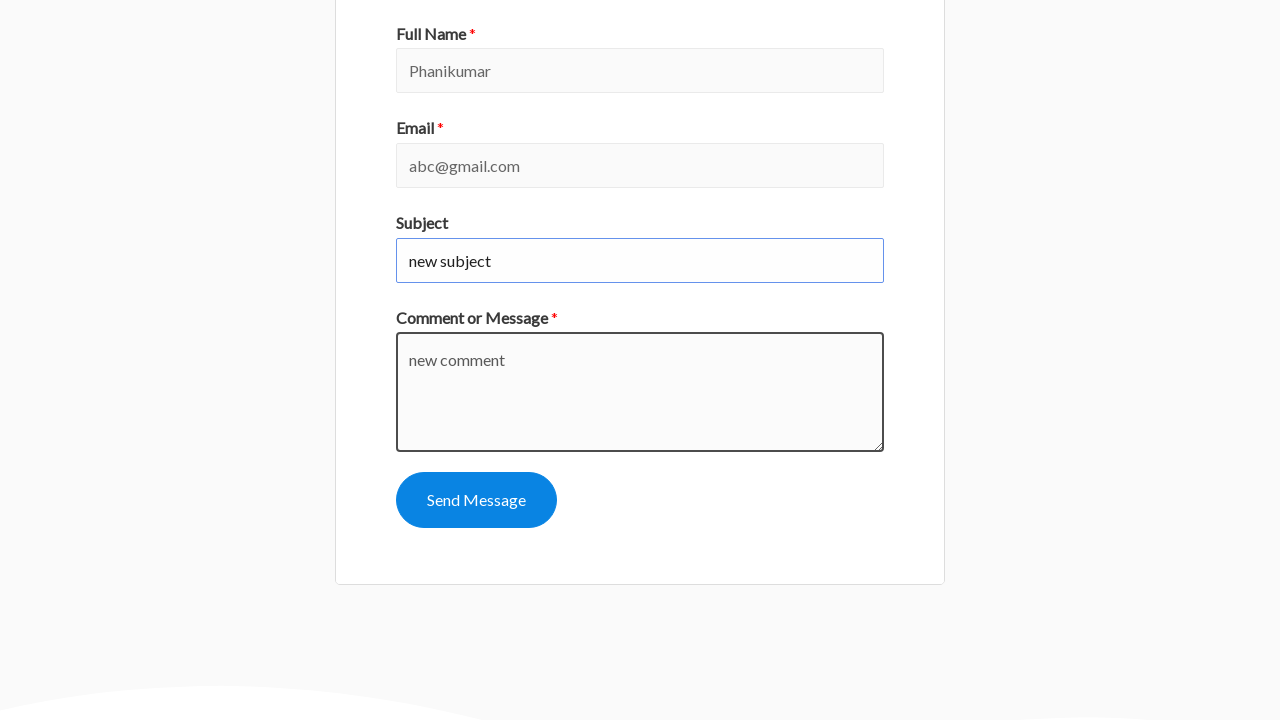

Clicked submit button to submit contact form at (476, 500) on #wpforms-submit-8
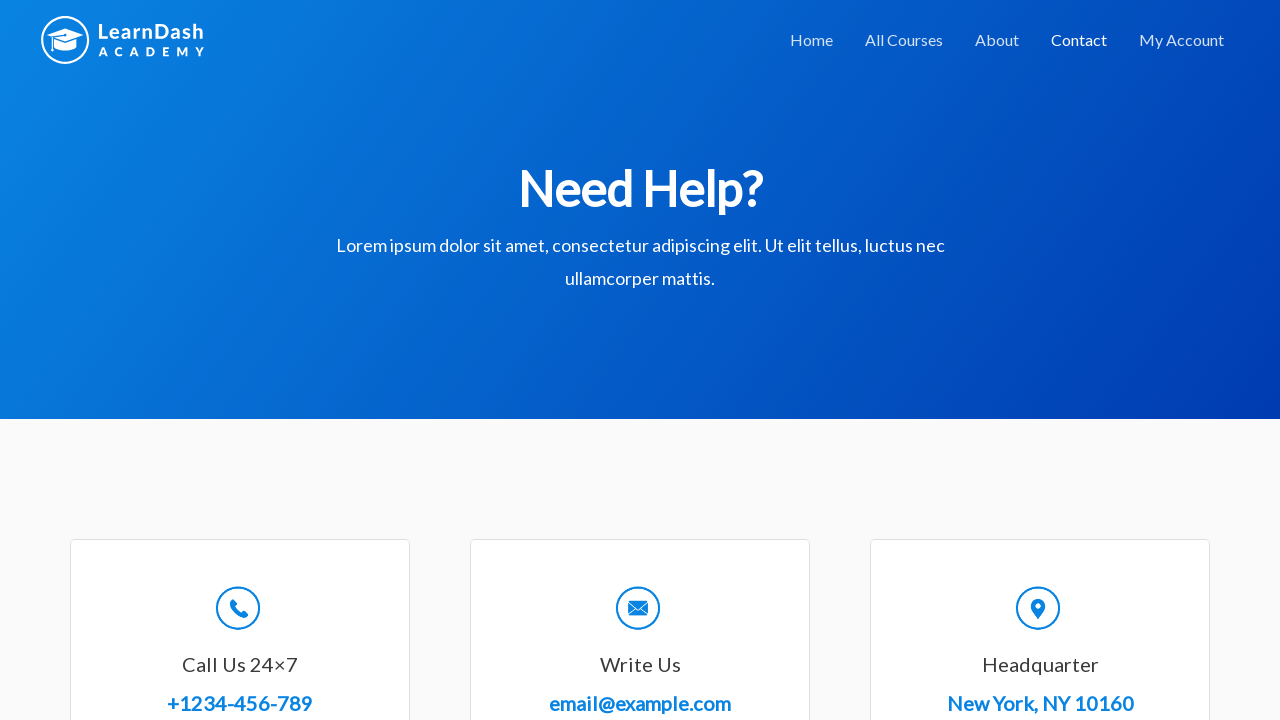

Contact form submission confirmation message appeared
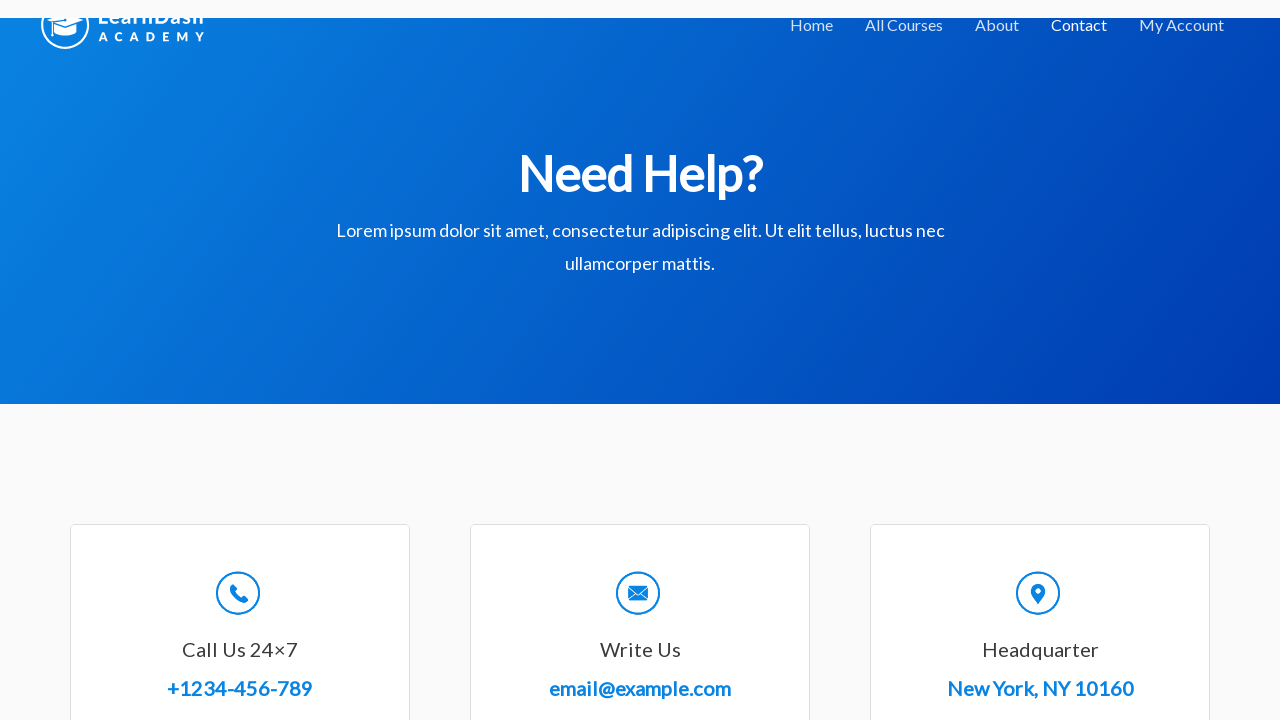

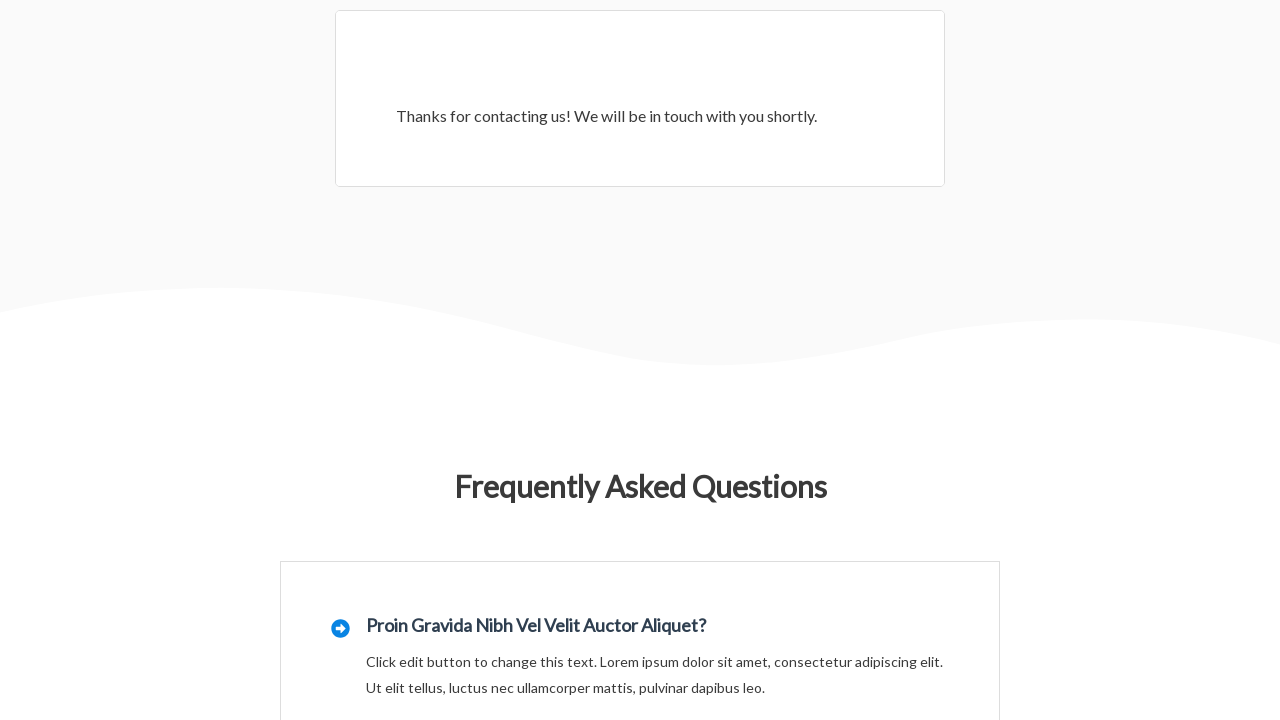